Navigates to the nested frames example page and interacts with frames to access content within the middle frame

Starting URL: https://the-internet.herokuapp.com/

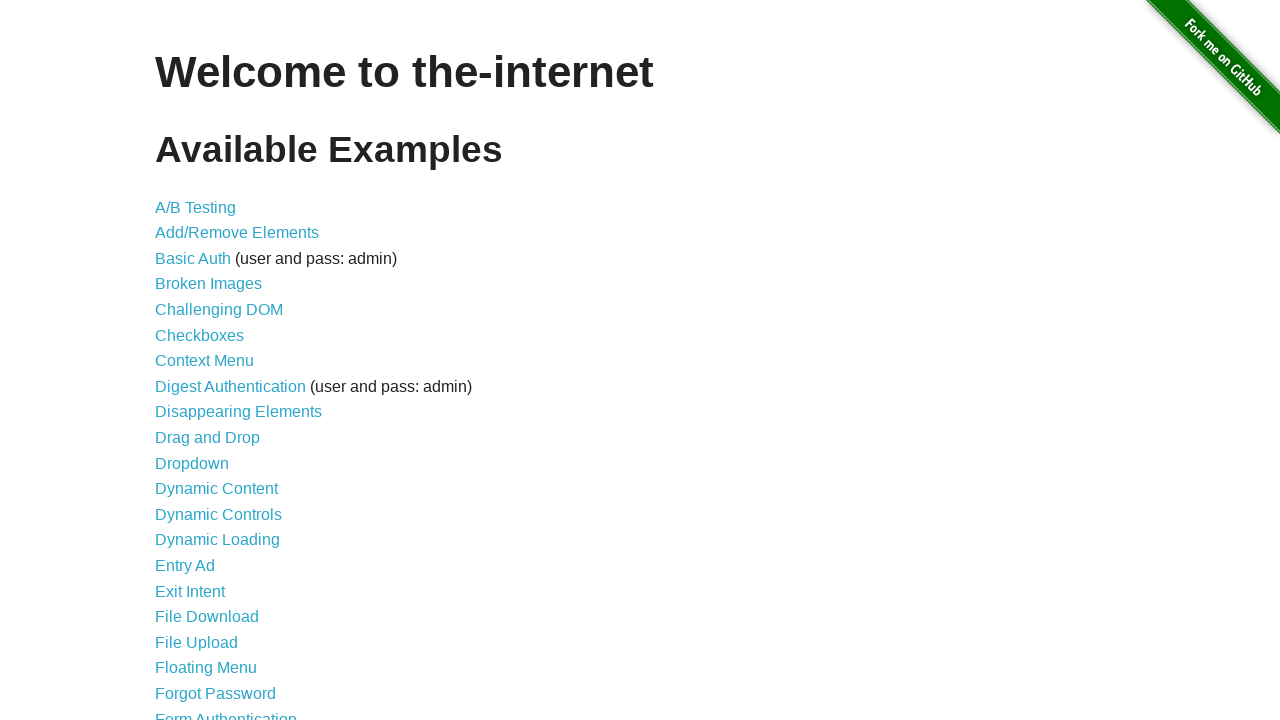

Clicked on Nested Frames link at (210, 395) on xpath=//a[text()='Nested Frames']
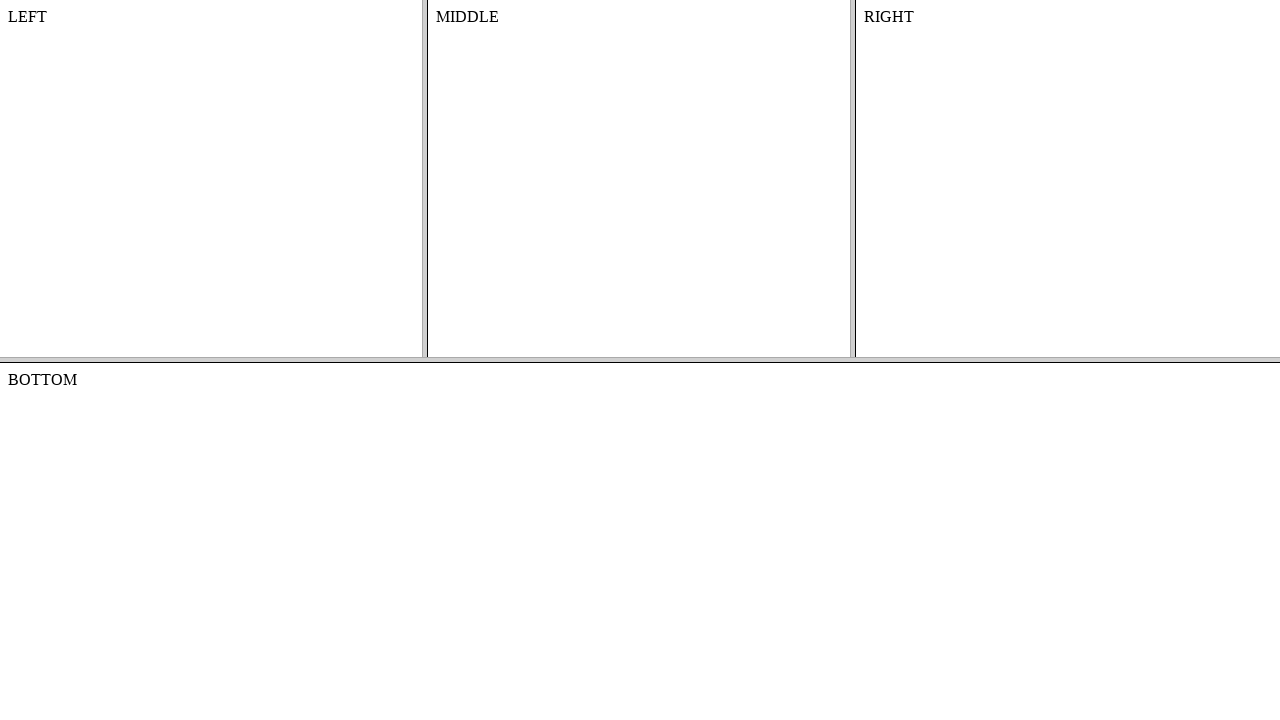

Located the top frame
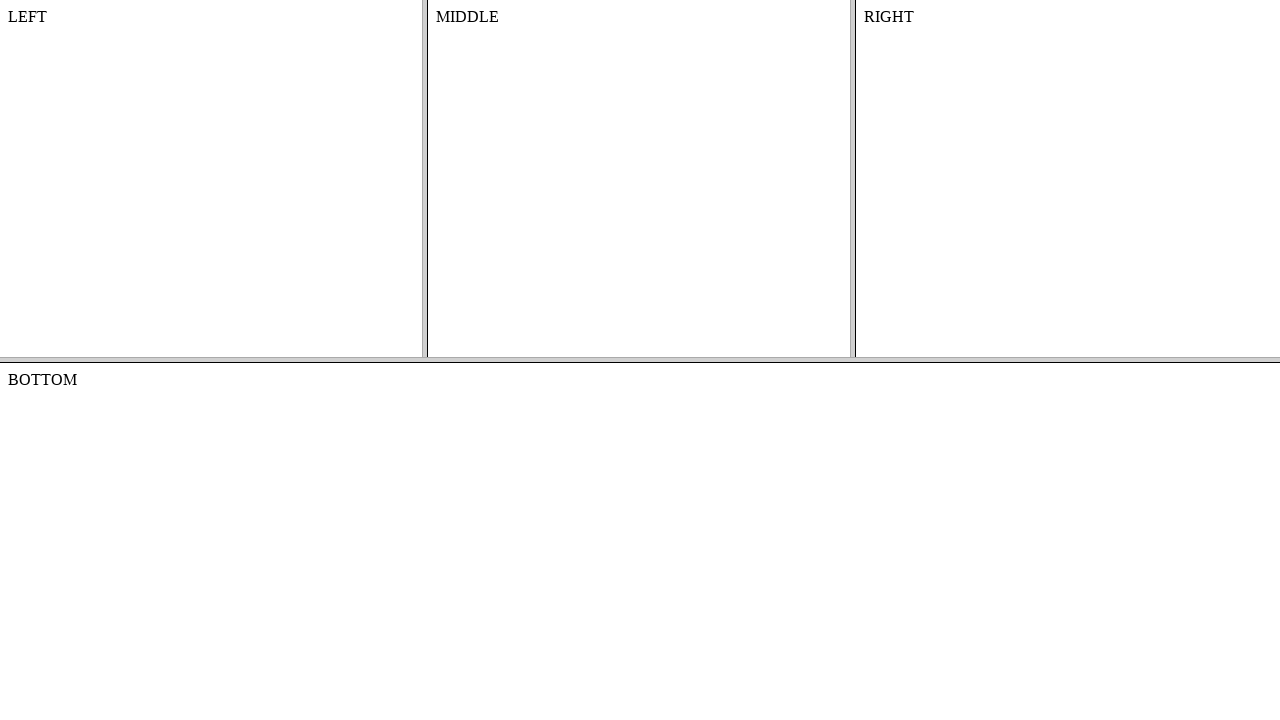

Accessed the middle frame within the top frame
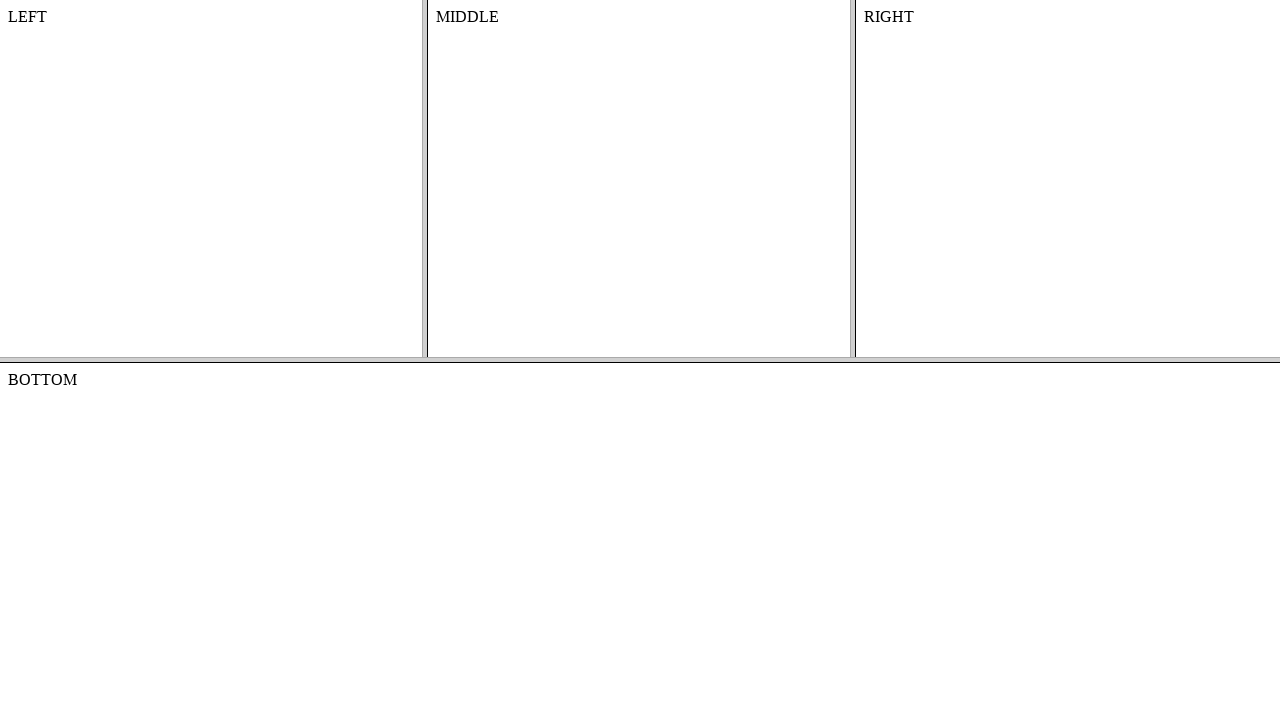

Retrieved text content from middle frame: 'MIDDLE'
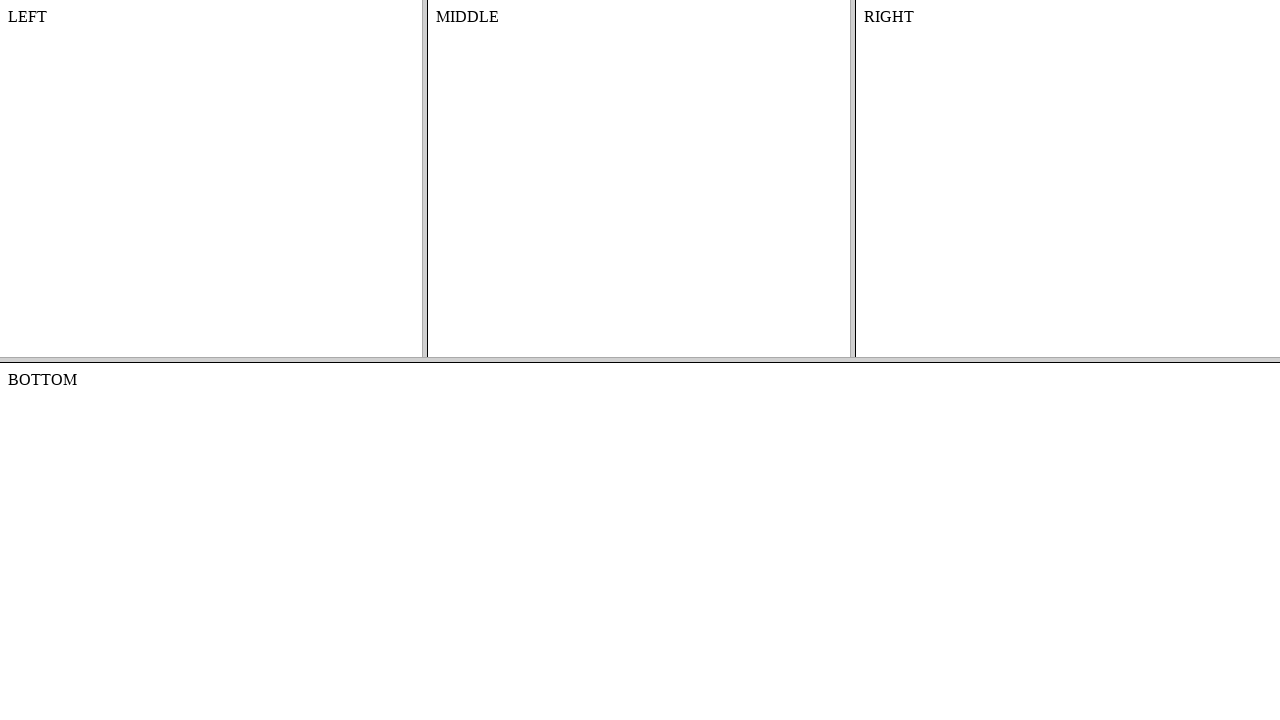

Printed the content text from middle frame
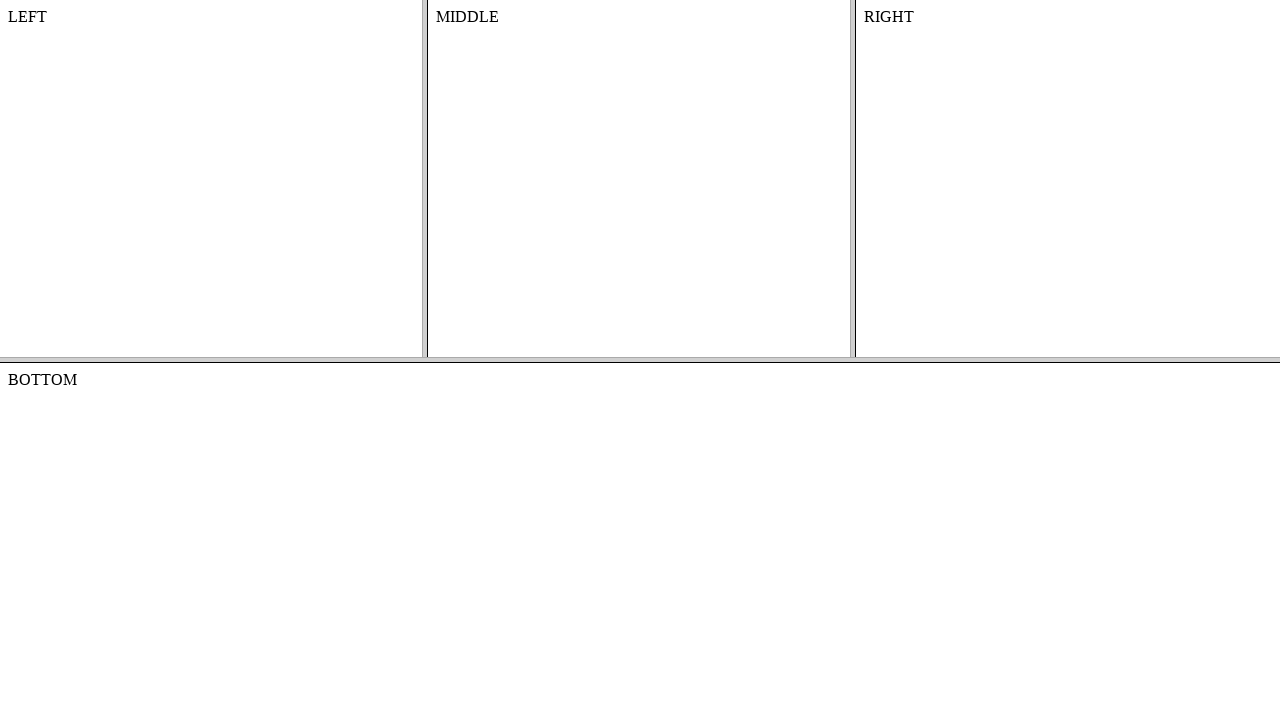

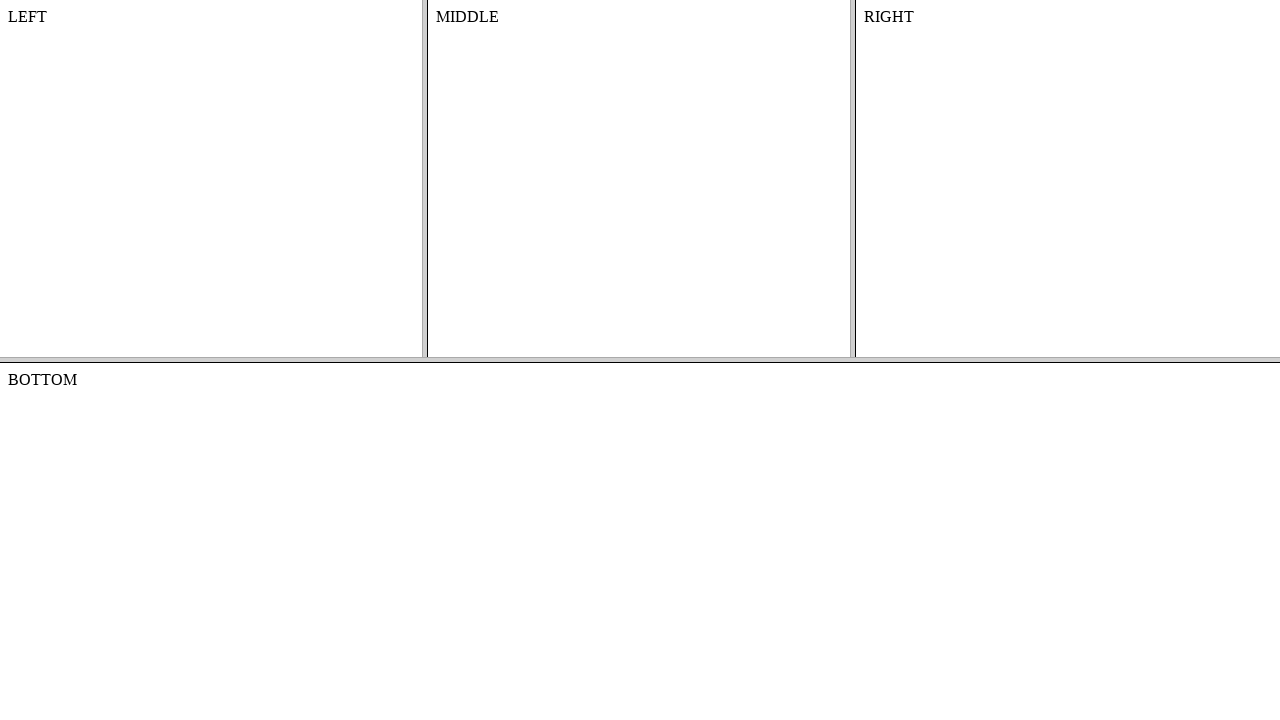